Navigates to WebKit feature status page and verifies the logo element is present

Starting URL: https://webkit.org/status/

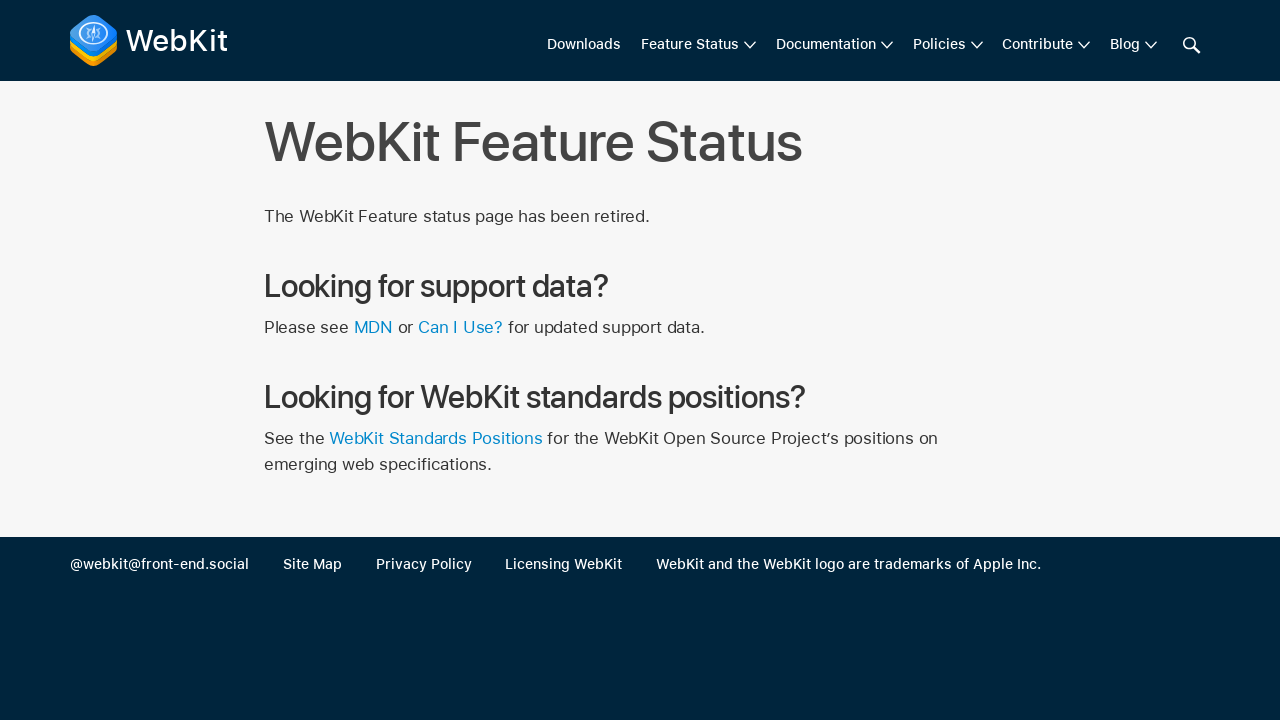

Navigated to WebKit feature status page
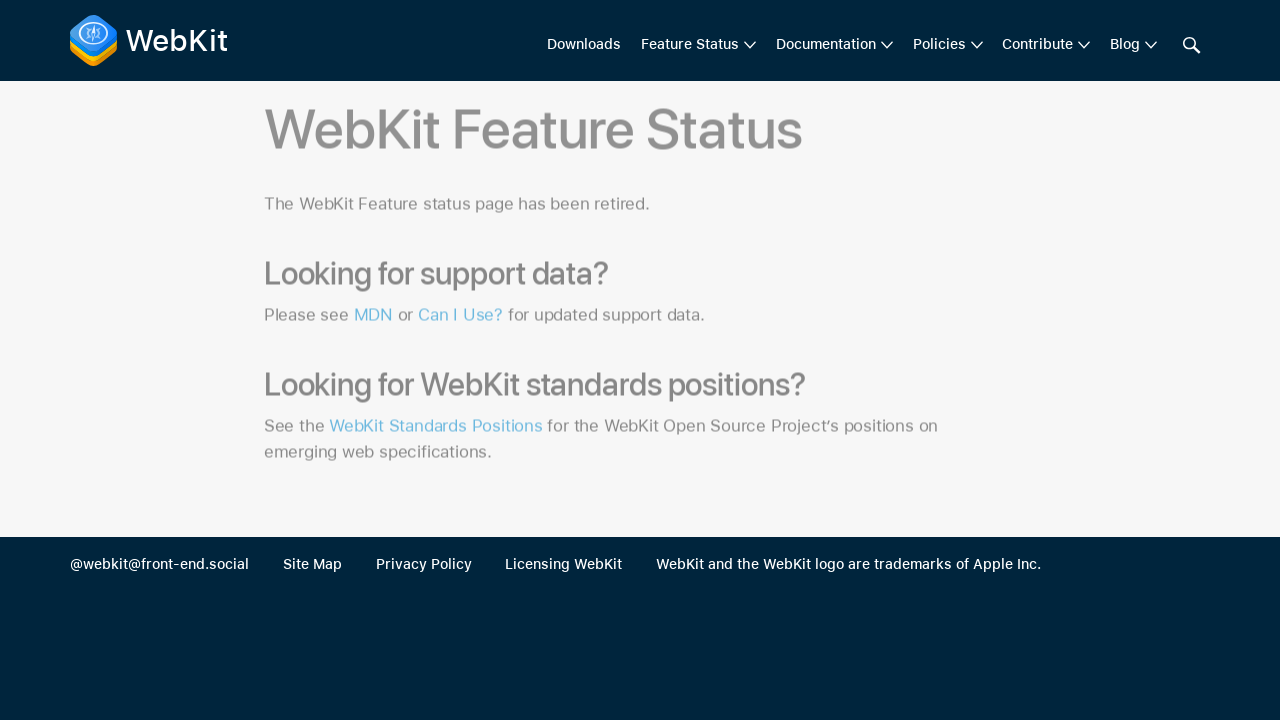

Logo element is present on the page
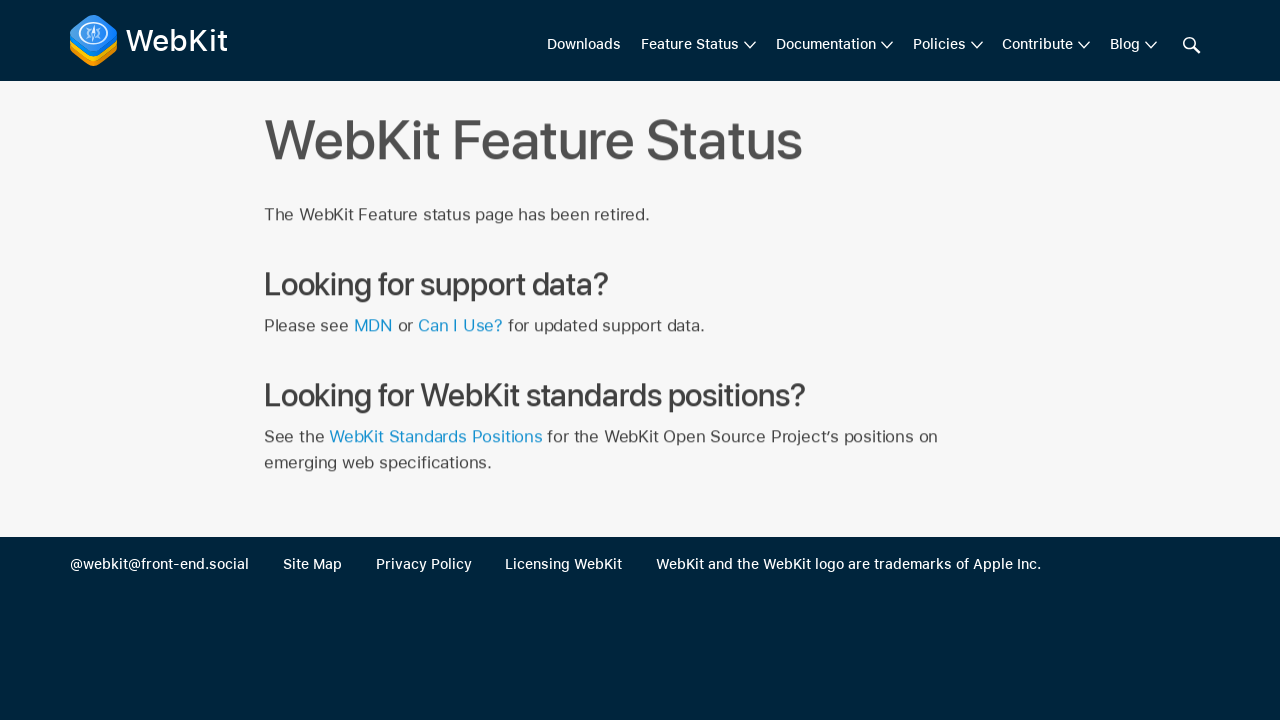

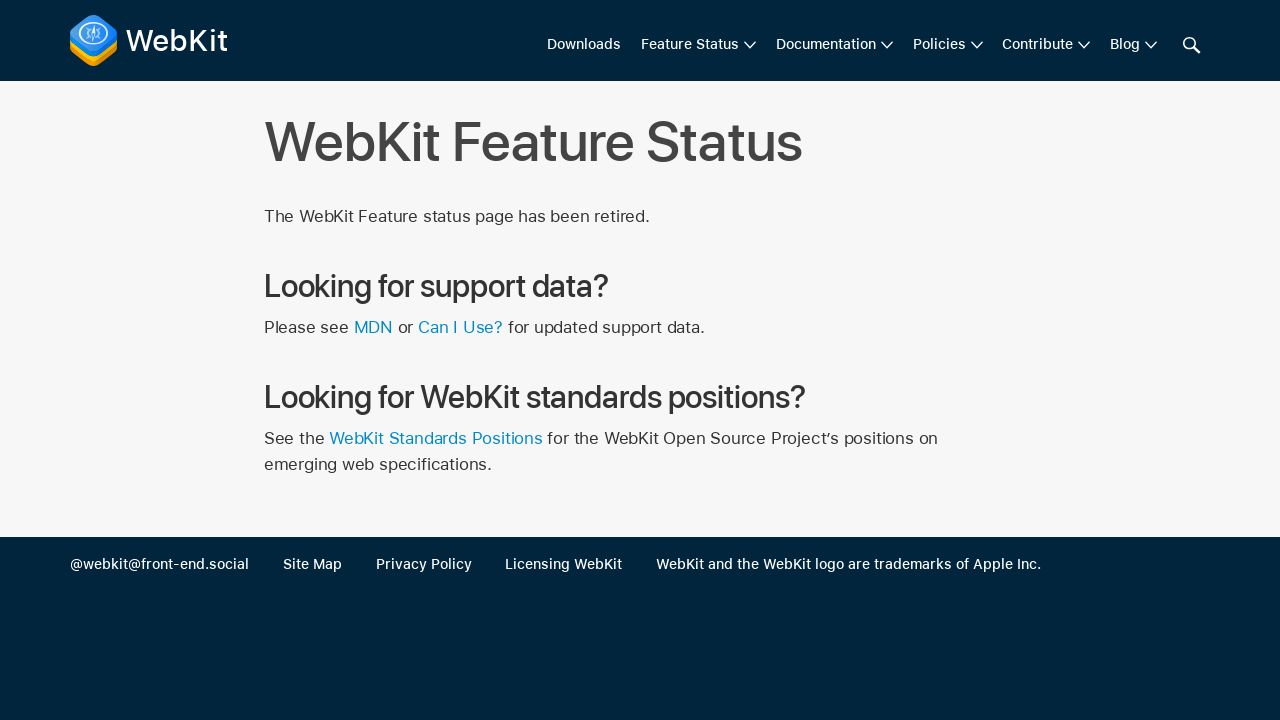